Tests double-click functionality by double-clicking a button that triggers an alert, then accepting the alert

Starting URL: https://selenium08.blogspot.com/2019/11/double-click.html

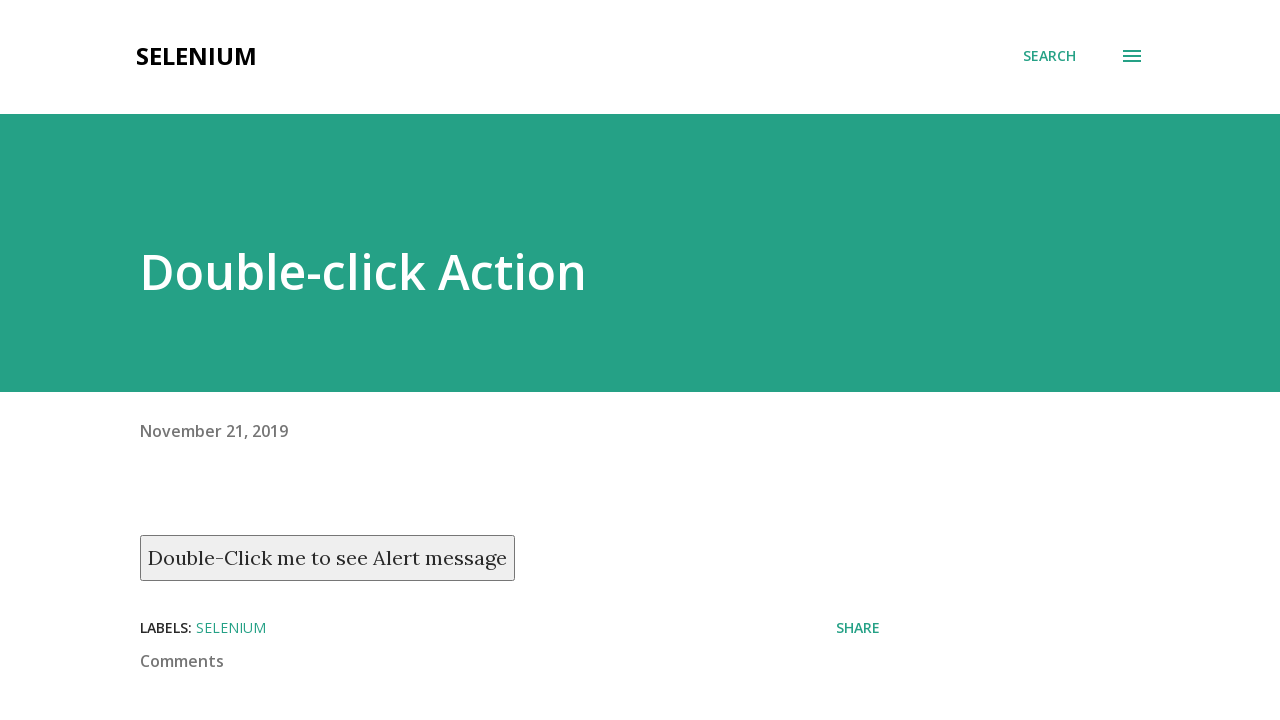

Located the double-click button
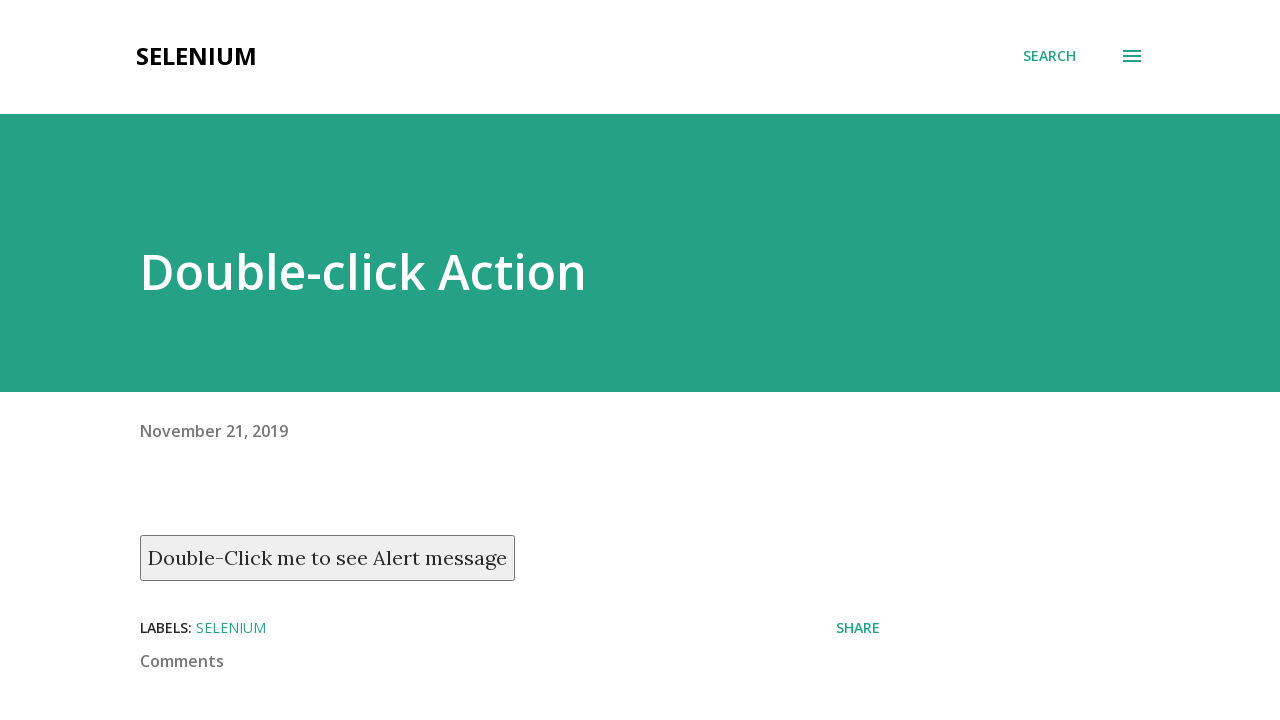

Scrolled button into view
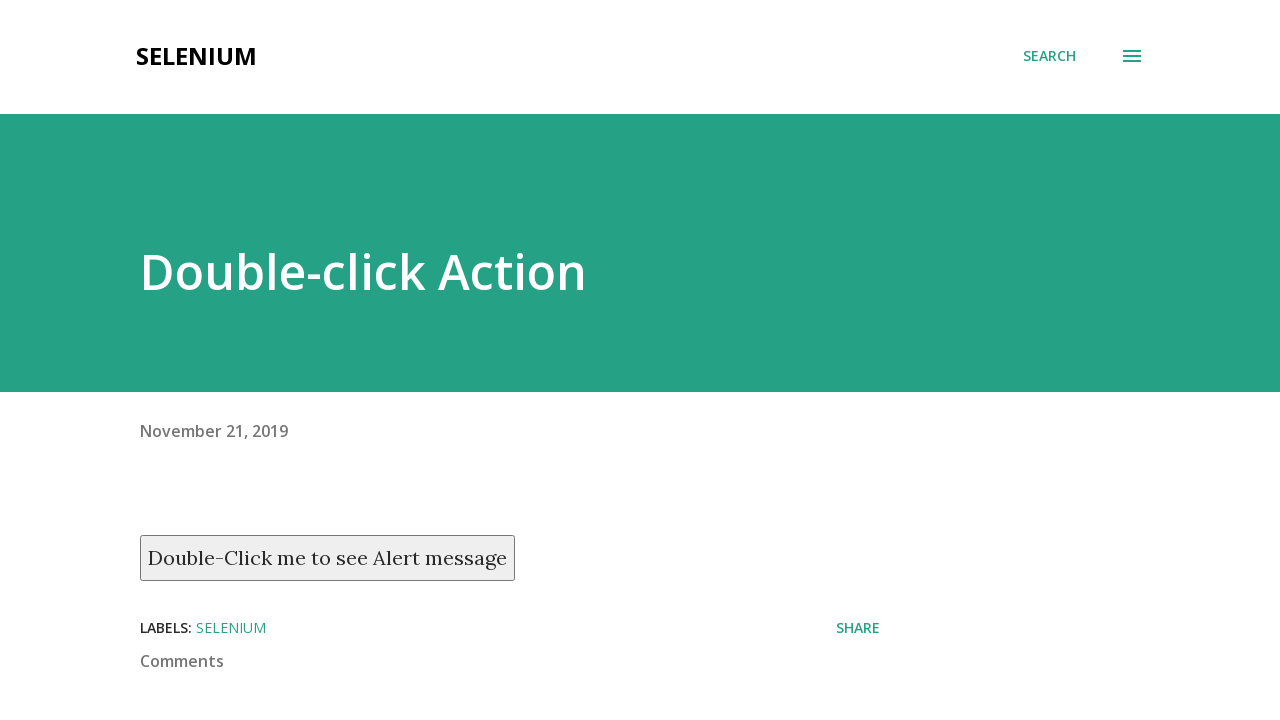

Double-clicked the button to trigger alert at (328, 558) on xpath=//button[text() = 'Double-Click me to see Alert message']
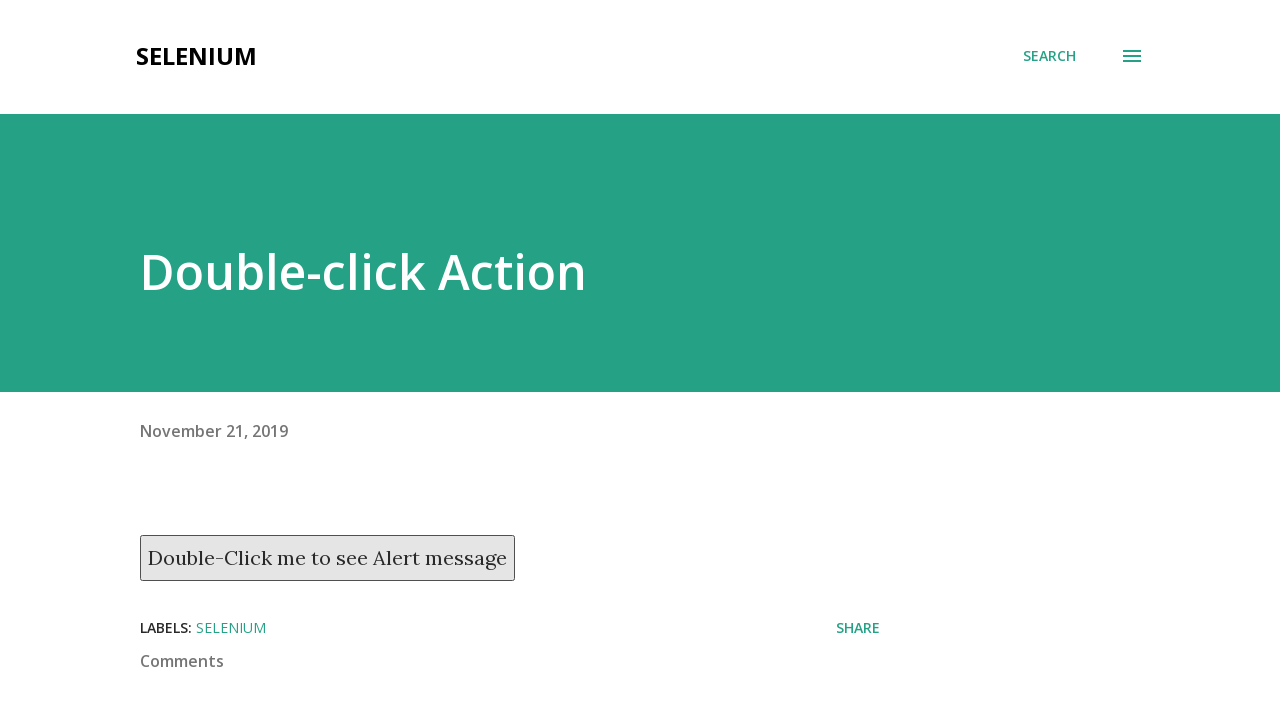

Set up dialog handler to accept alert
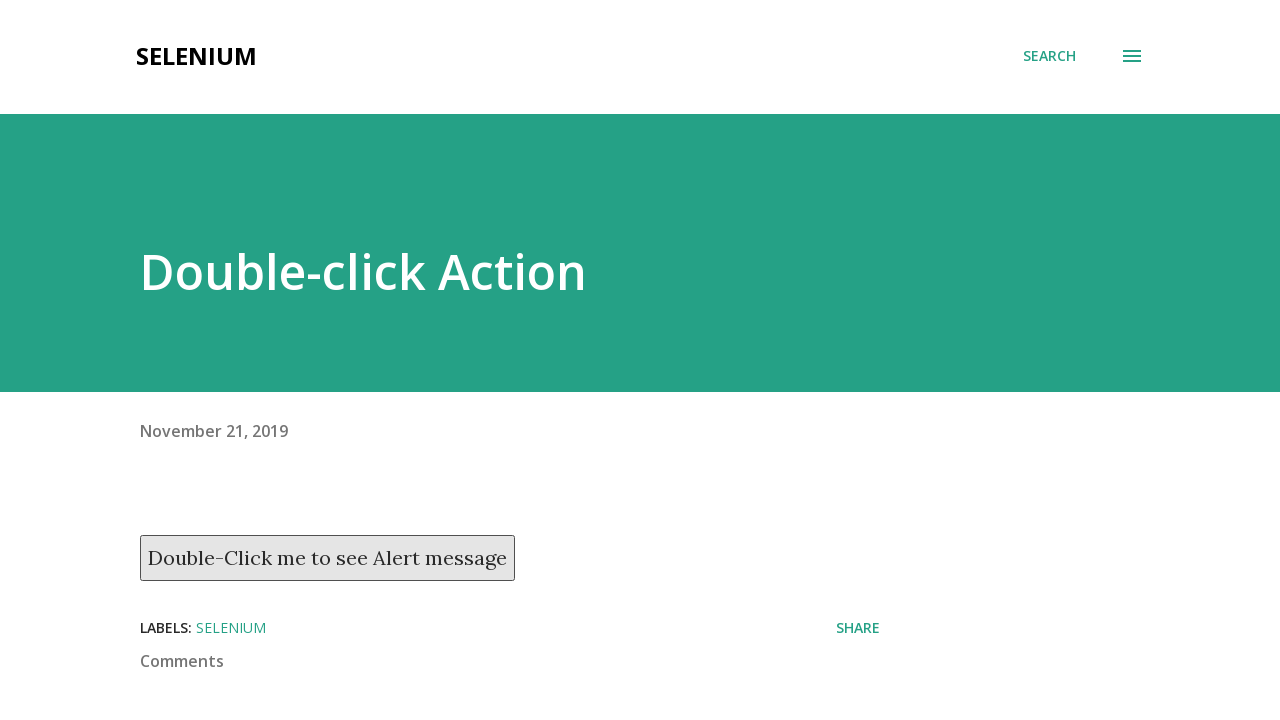

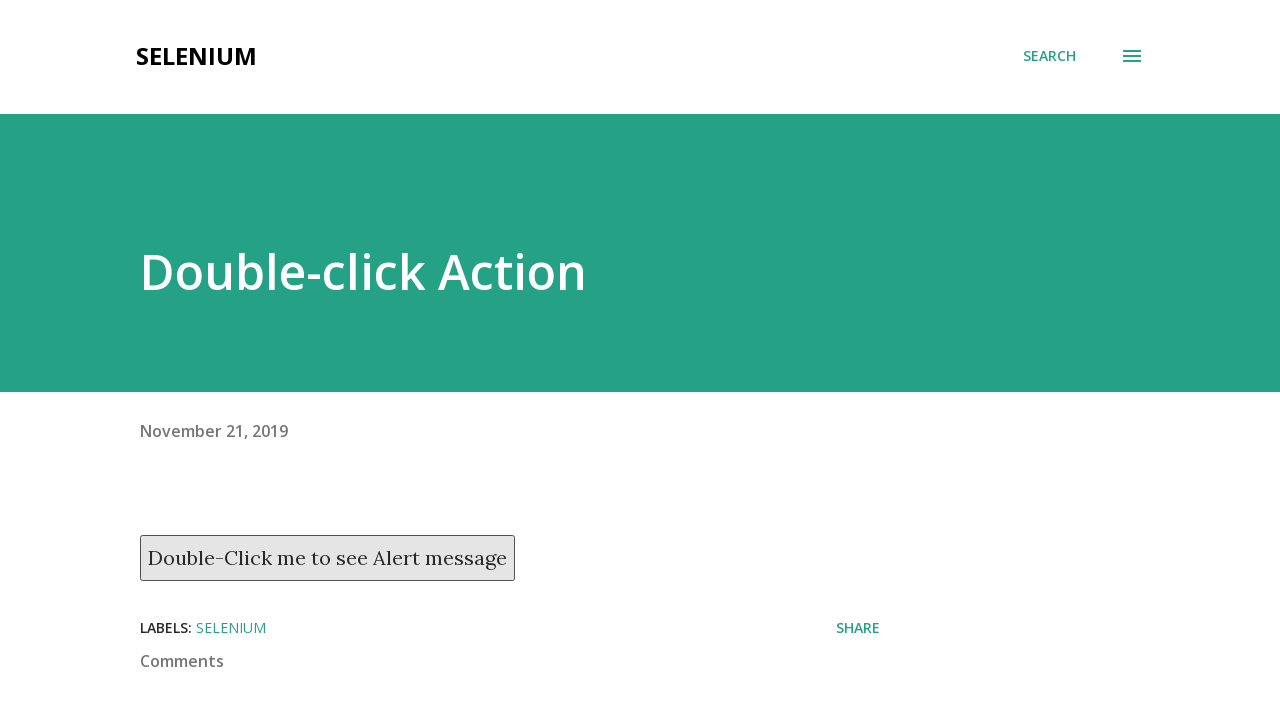